Tests that entered text is trimmed when saving edits

Starting URL: https://demo.playwright.dev/todomvc

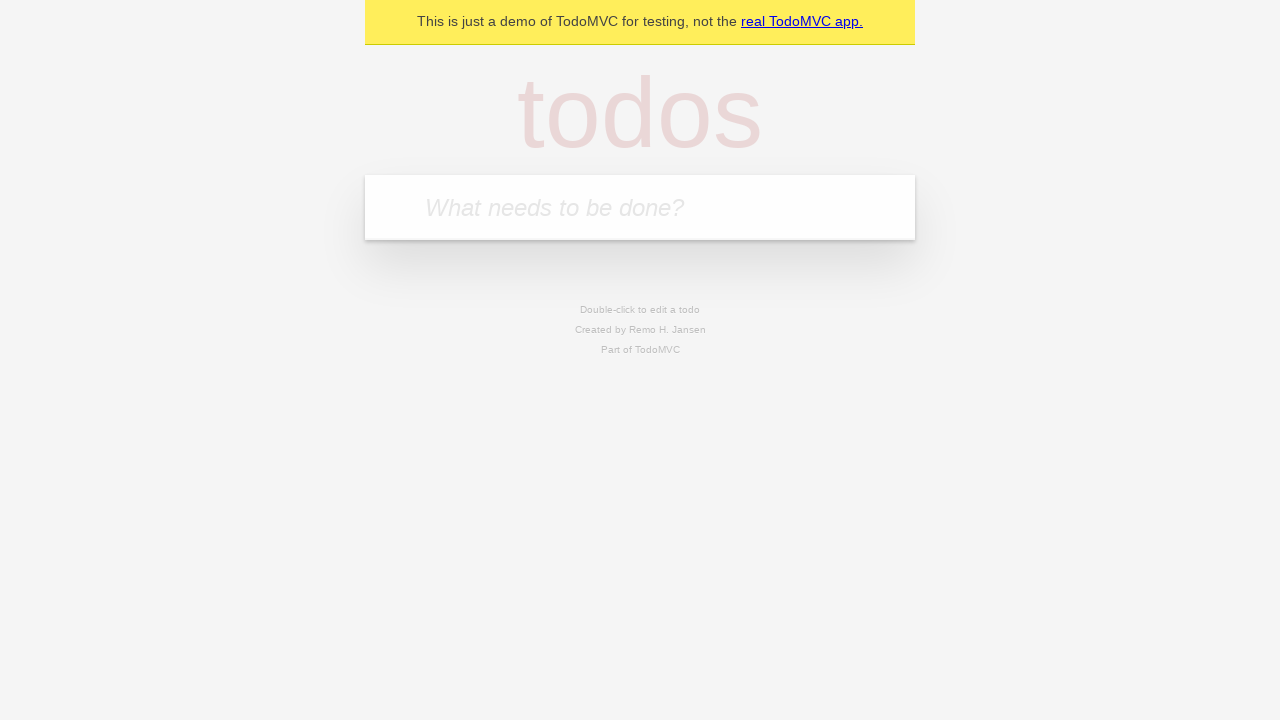

Filled first todo input with 'buy some cheese' on .new-todo
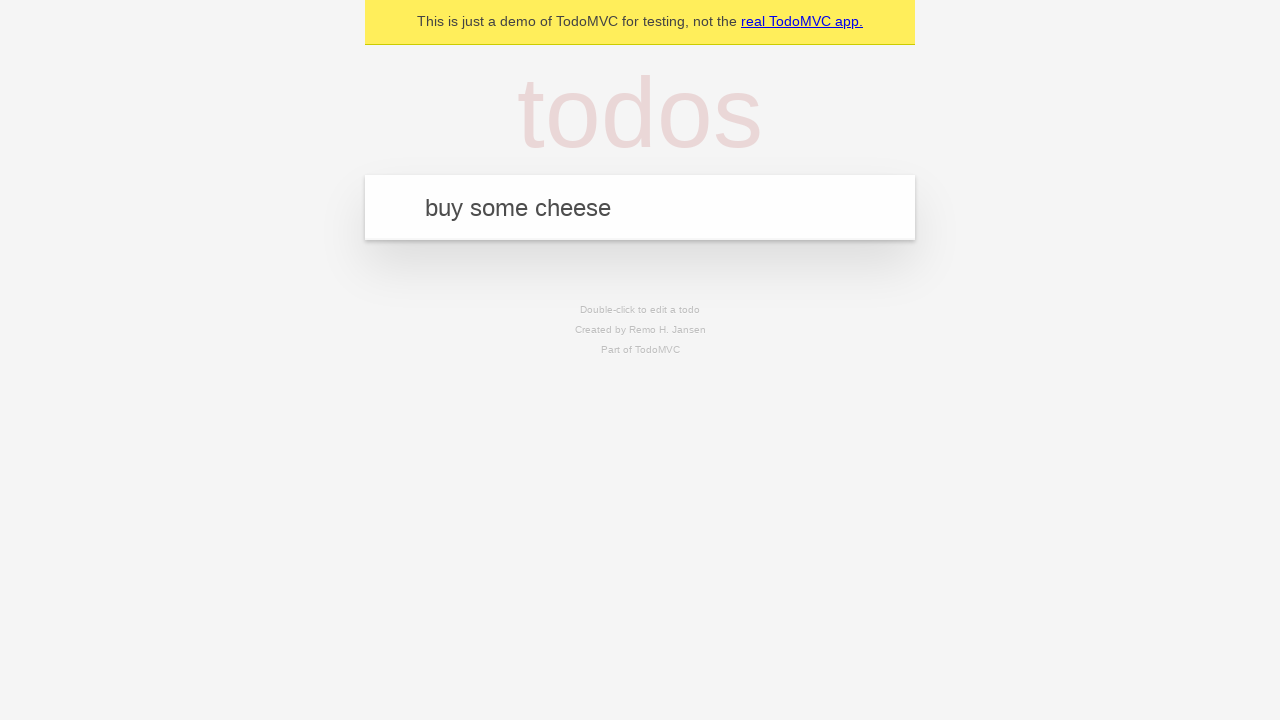

Pressed Enter to create first todo on .new-todo
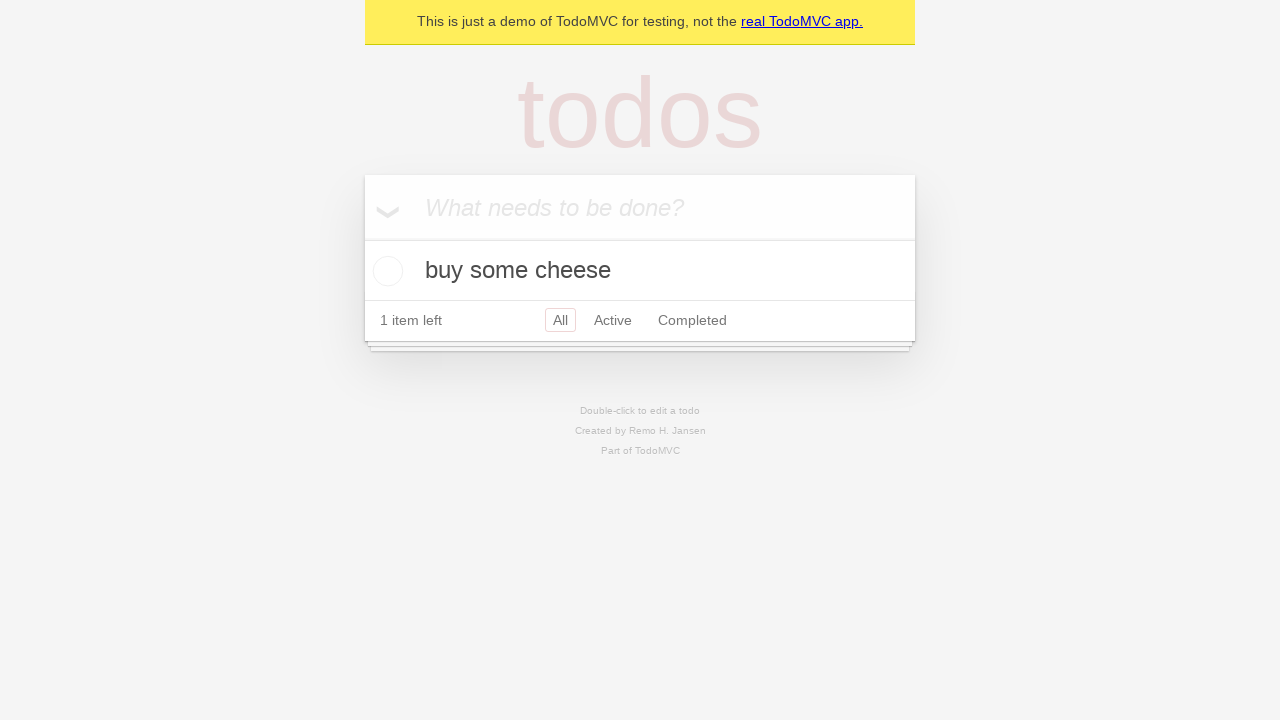

Filled second todo input with 'feed the cat' on .new-todo
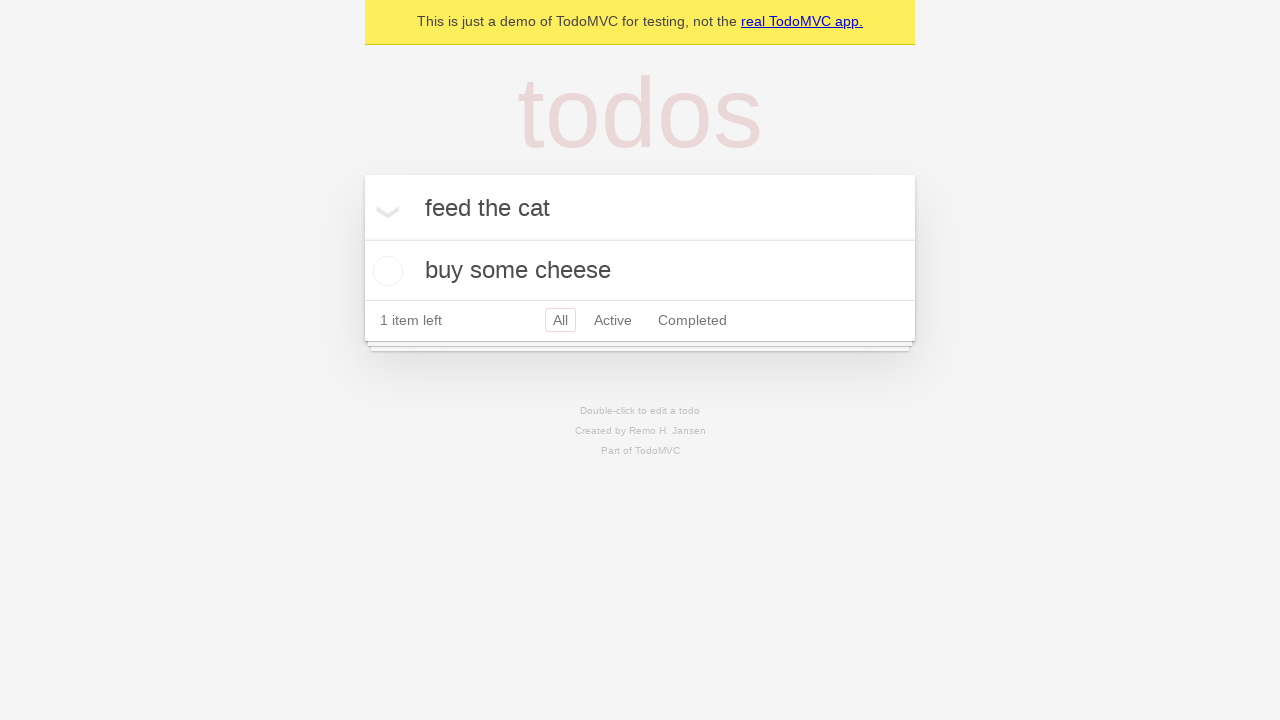

Pressed Enter to create second todo on .new-todo
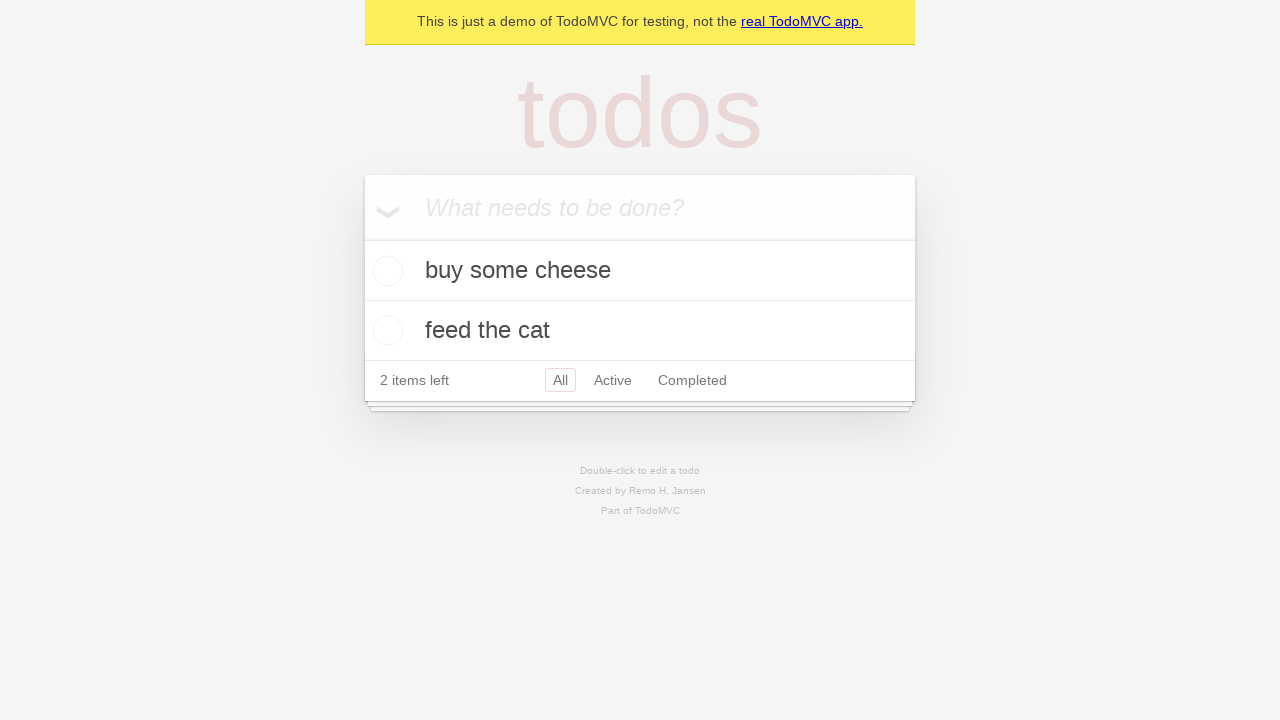

Filled third todo input with 'book a doctors appointment' on .new-todo
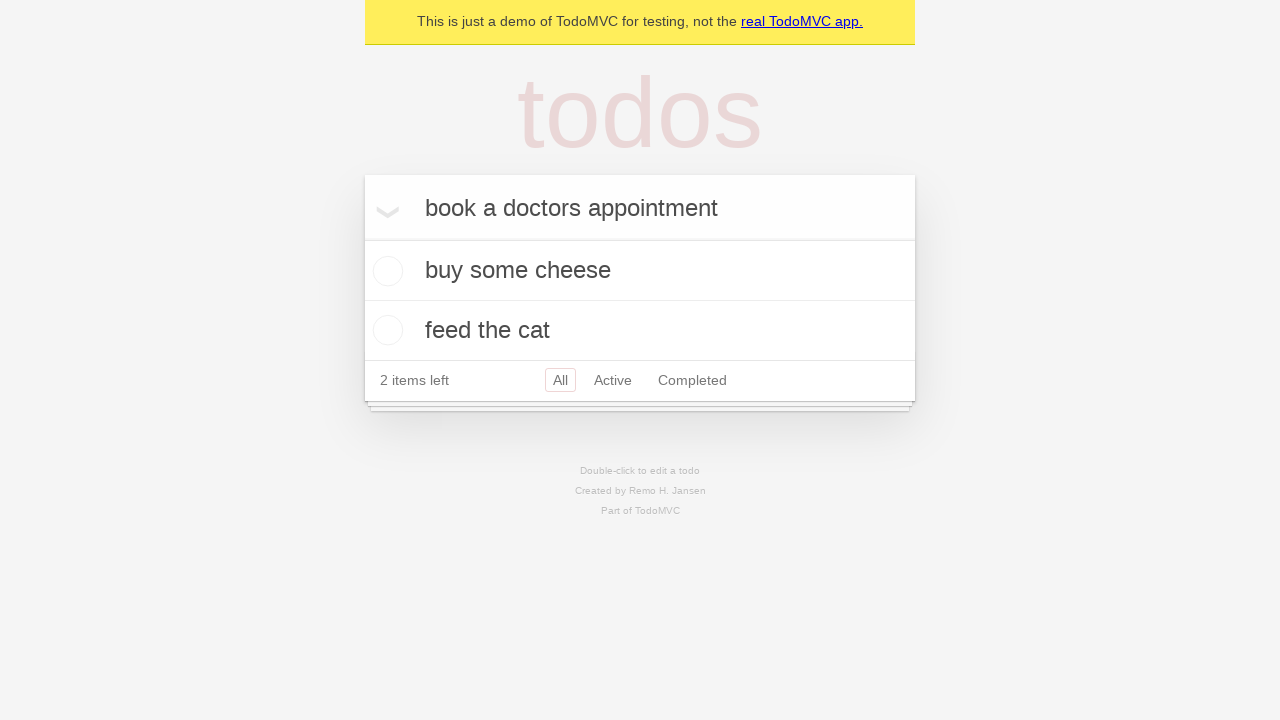

Pressed Enter to create third todo on .new-todo
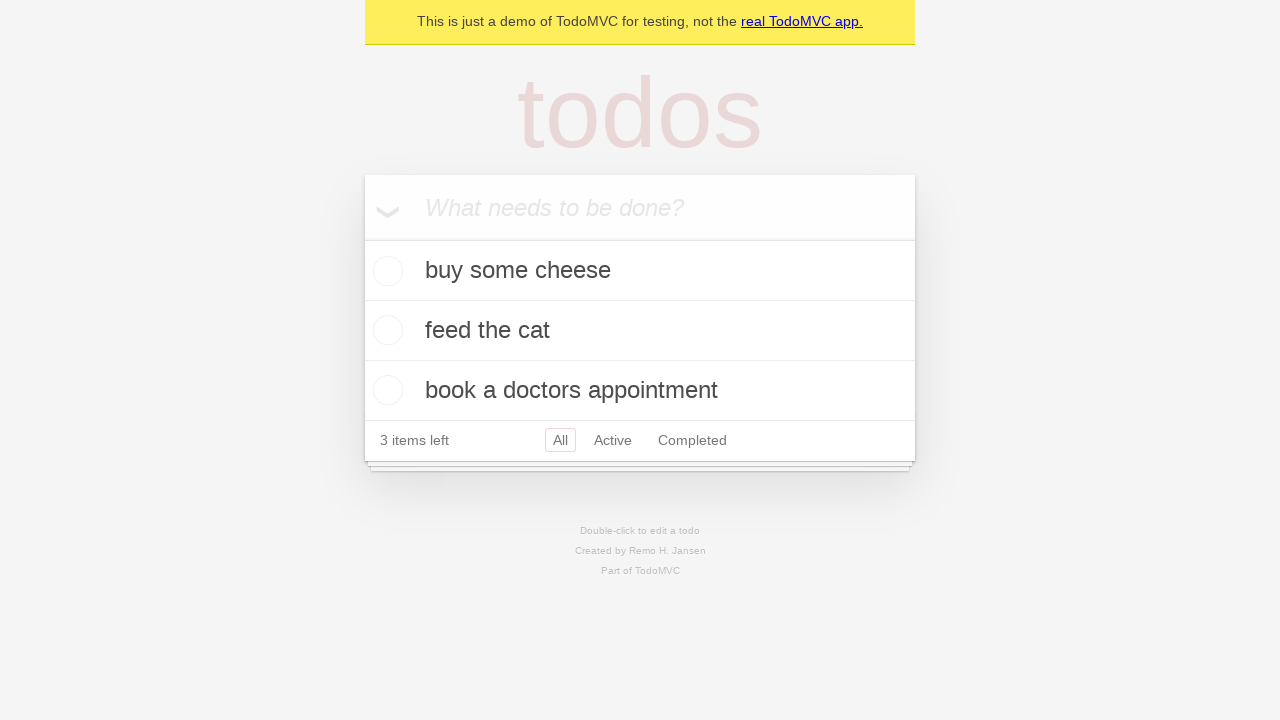

Located all todo items in the list
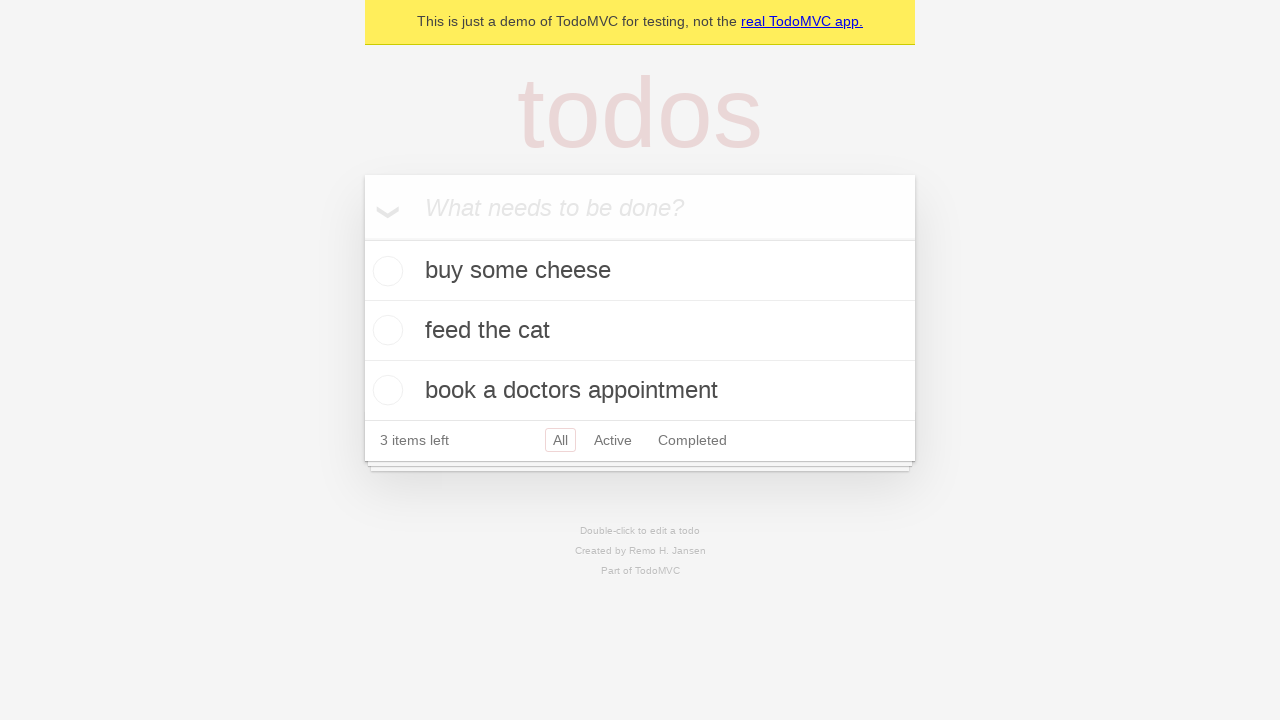

Double-clicked second todo item to enter edit mode at (640, 331) on .todo-list li >> nth=1
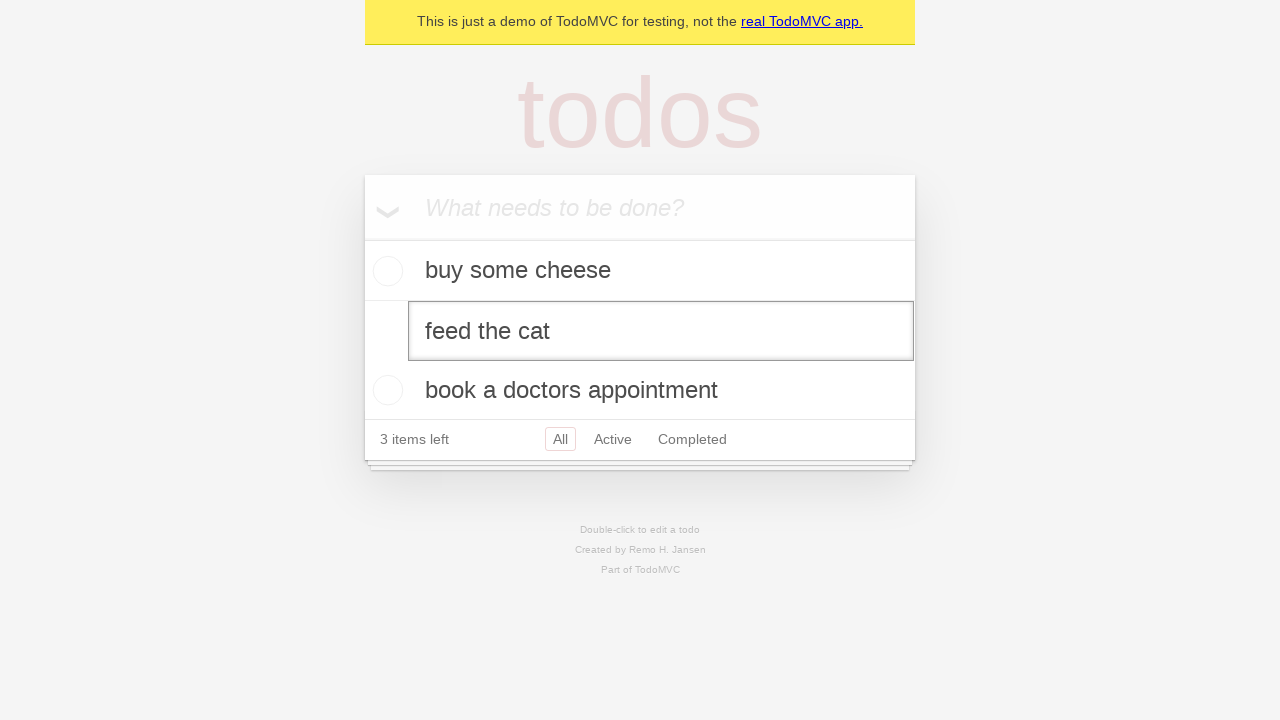

Filled edit field with text containing leading and trailing whitespace: '    buy some sausages    ' on .todo-list li >> nth=1 >> .edit
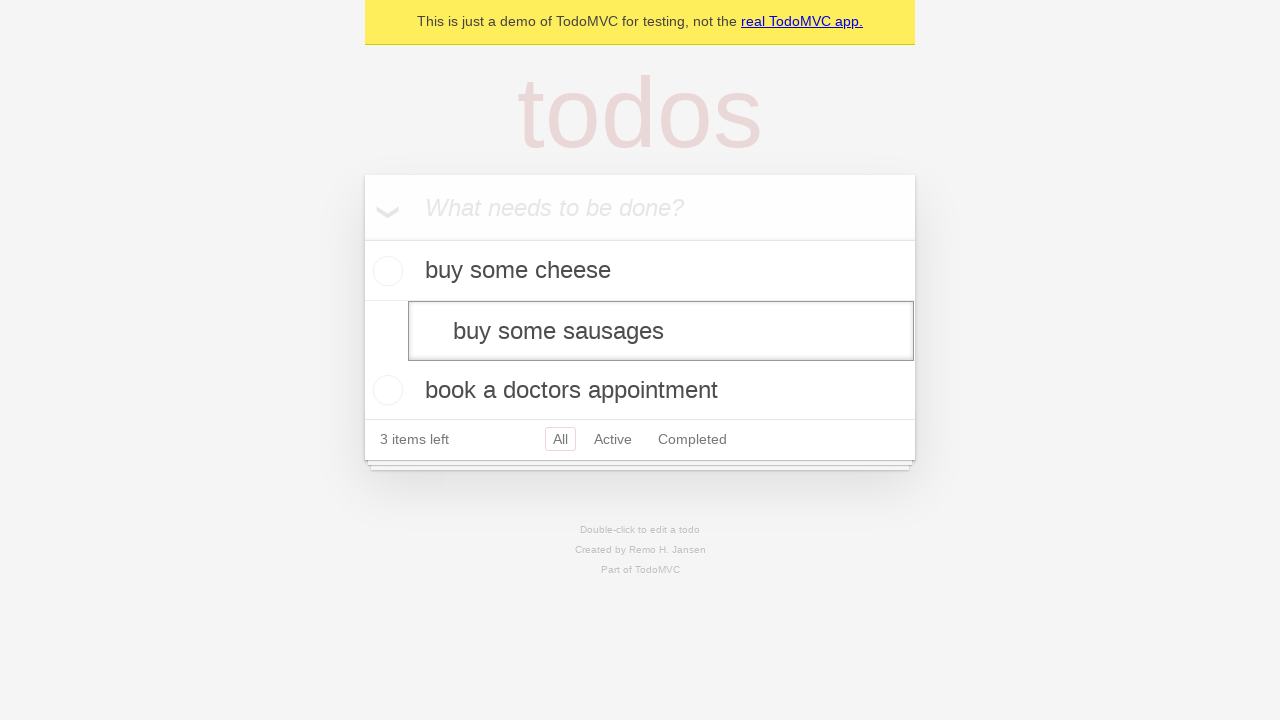

Pressed Enter to save edited todo with whitespace to be trimmed on .todo-list li >> nth=1 >> .edit
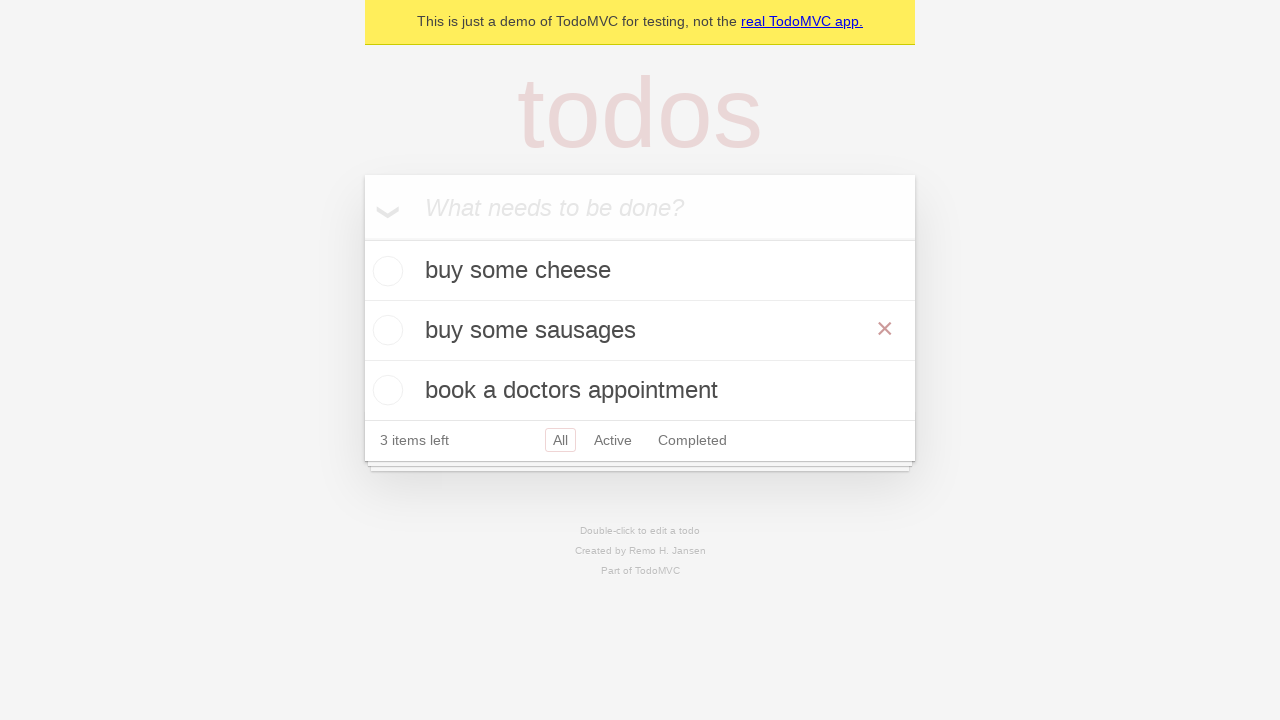

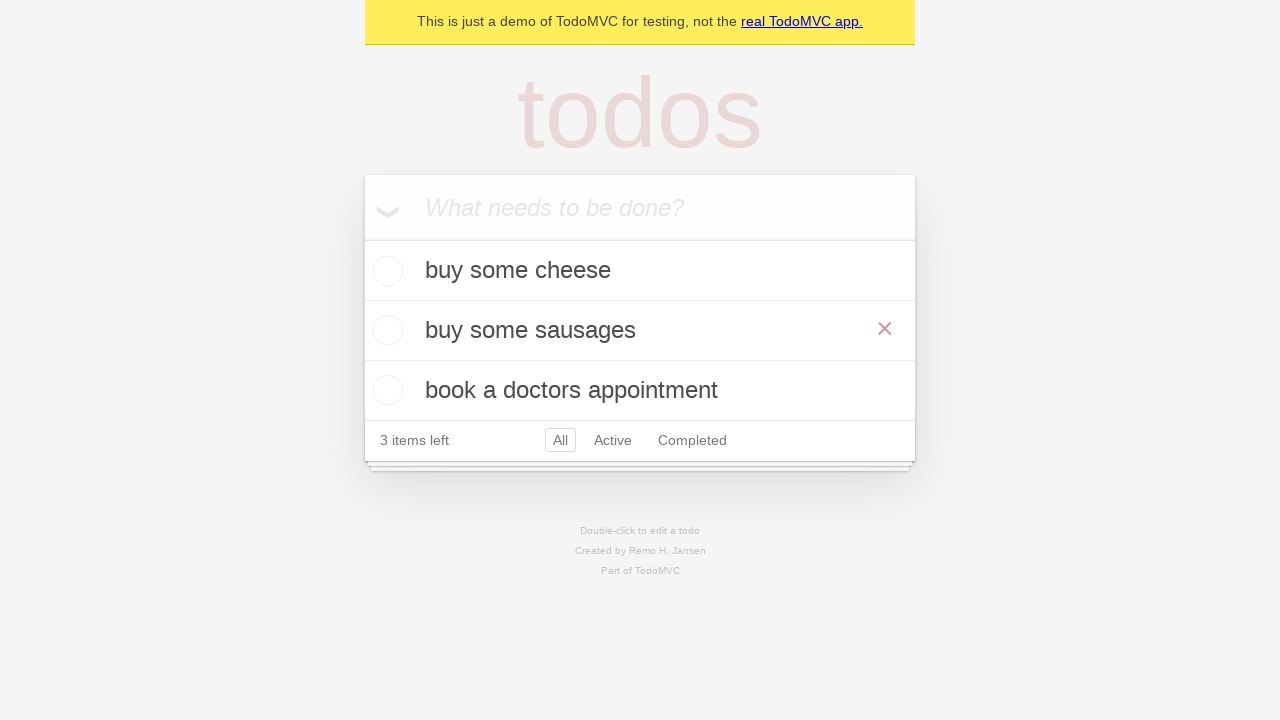